Tests the jQueryUI draggable component by switching to the demo iframe and interacting with the draggable element using drag-and-drop actions.

Starting URL: https://jqueryui.com/draggable/

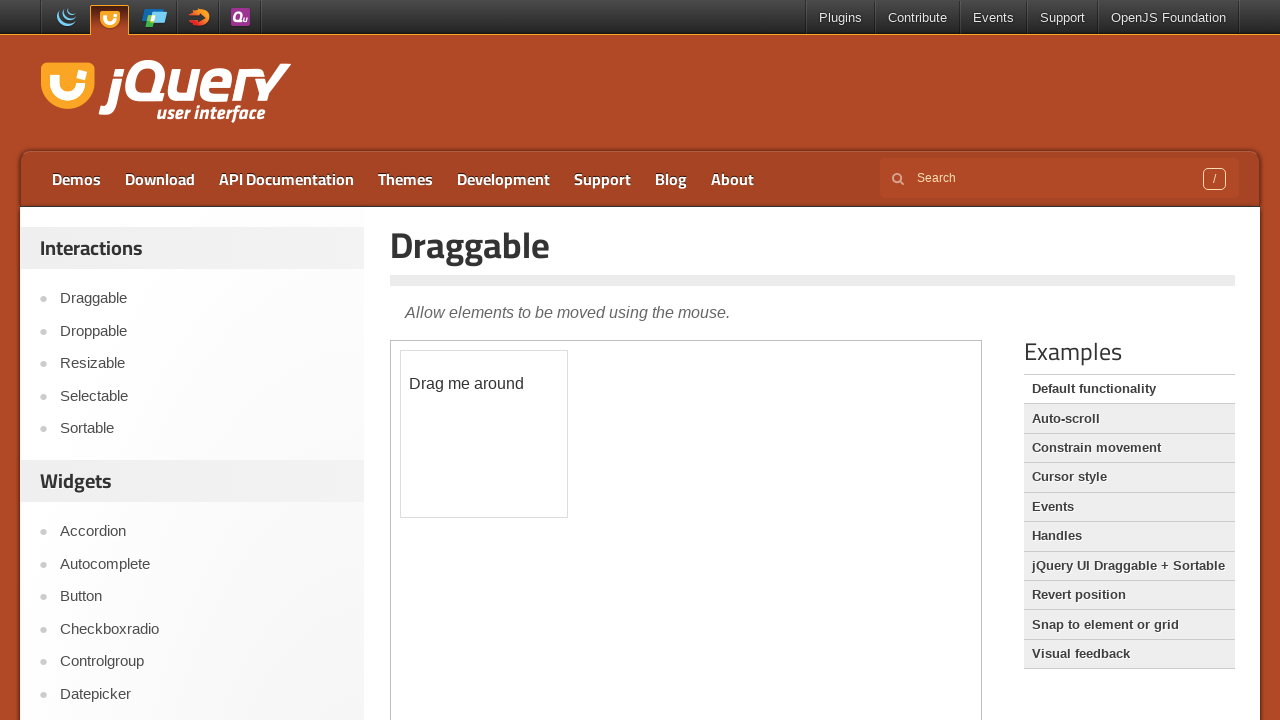

Waited for demo iframe to load
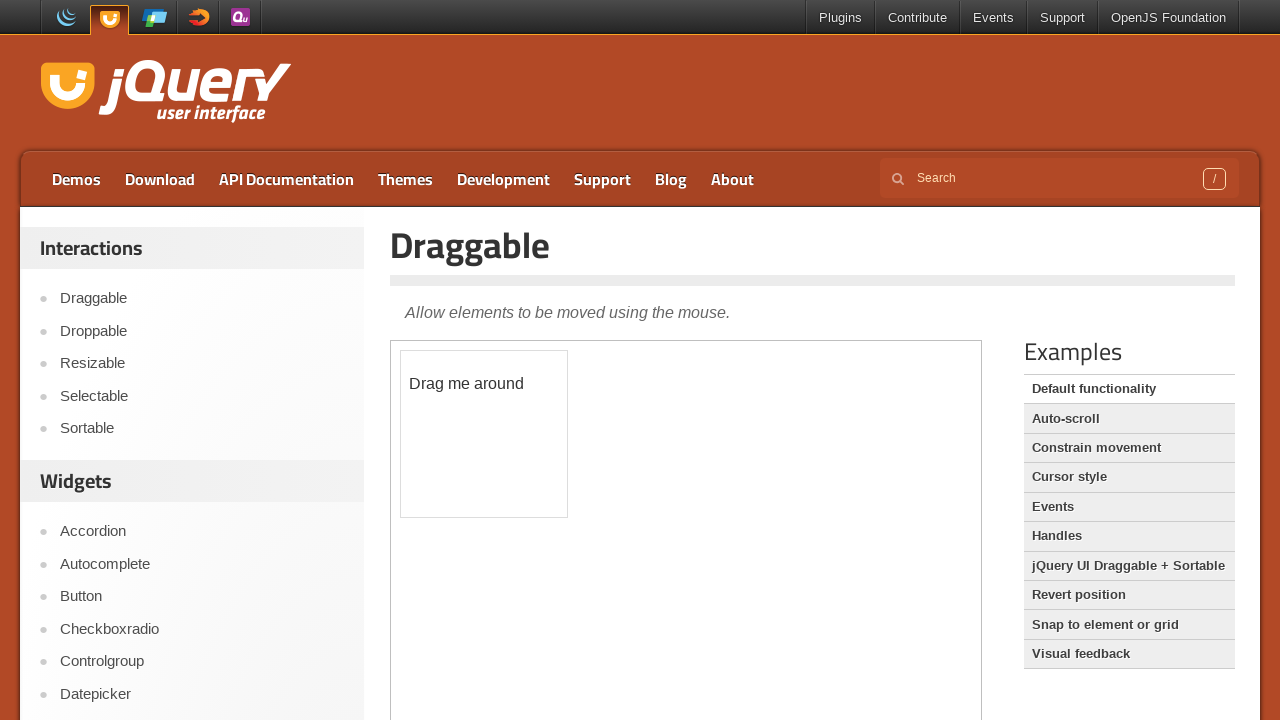

Located and switched to demo iframe
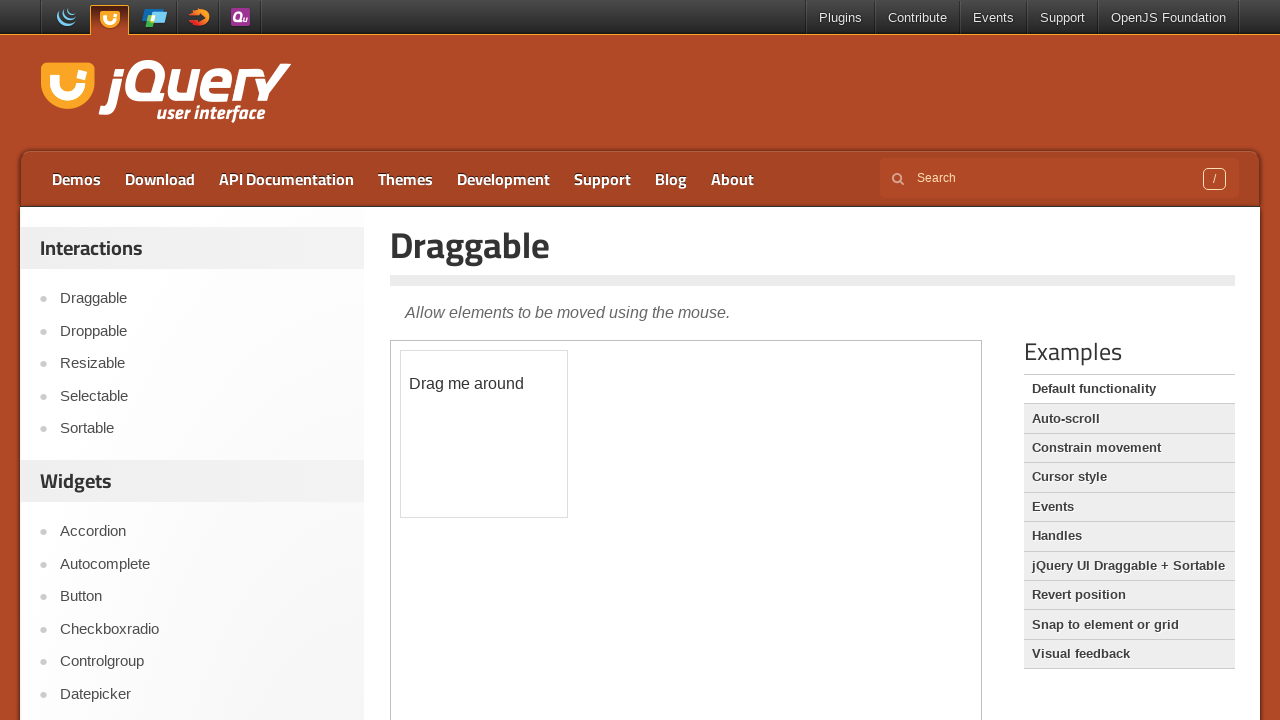

Clicked on the draggable element at (484, 434) on iframe.demo-frame >> internal:control=enter-frame >> #draggable
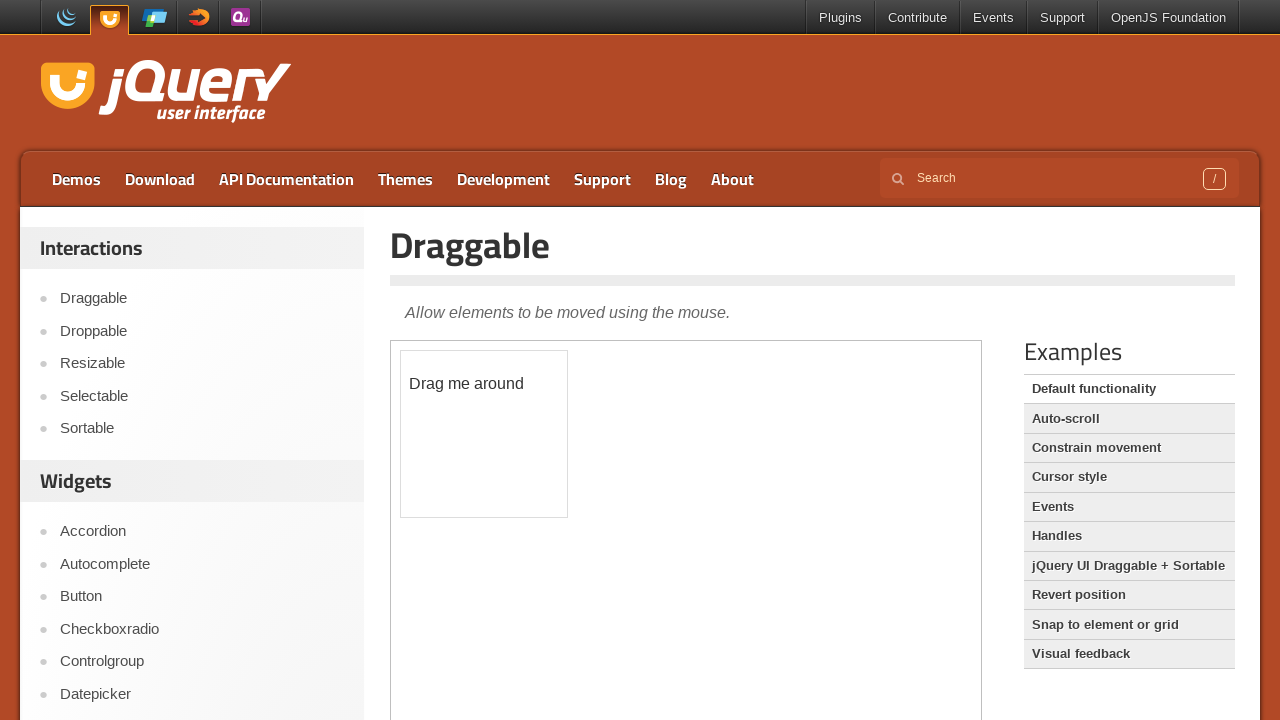

Dragged the draggable element 100px right and 50px down at (501, 401)
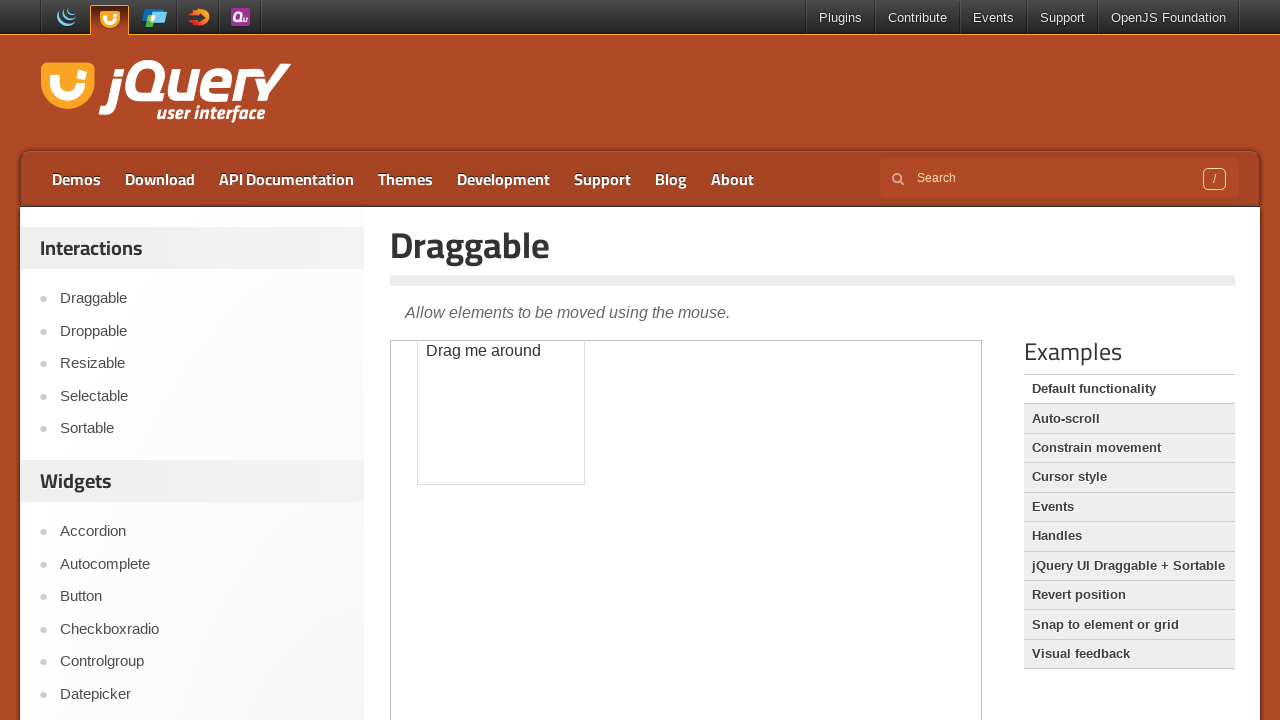

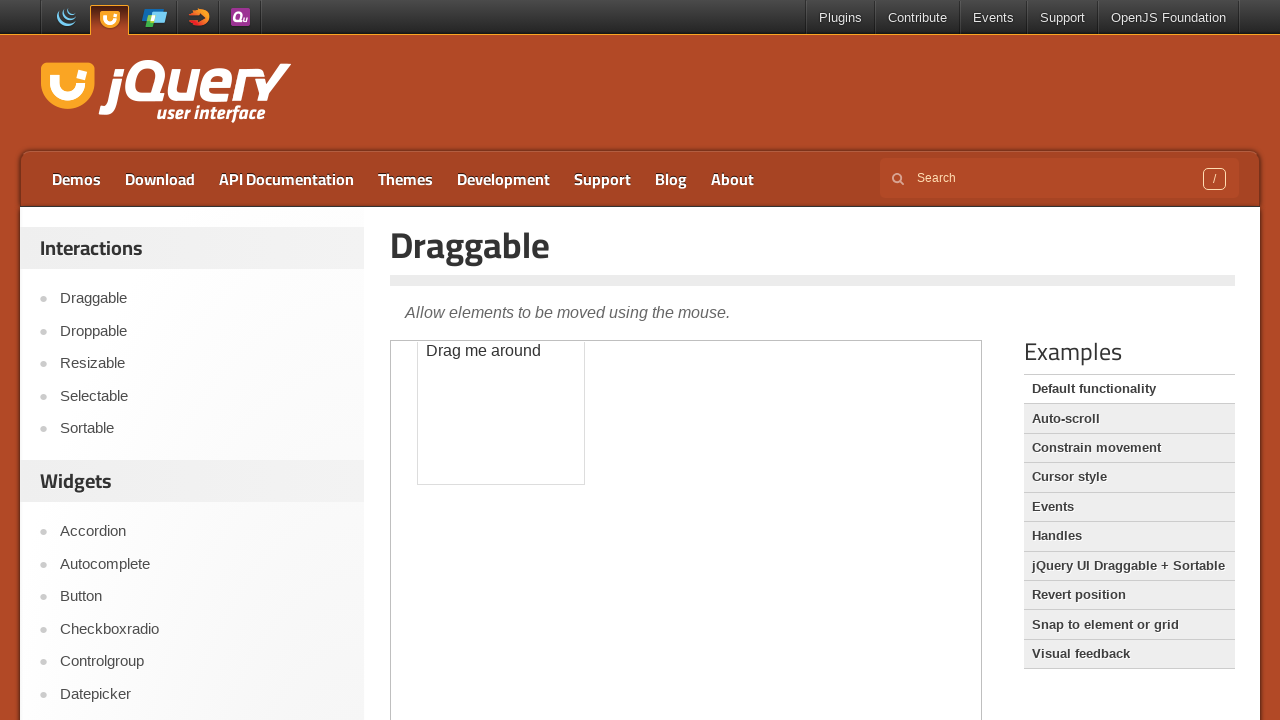